Tests drag-and-drop functionality by dragging element 'box A' (draggable) and dropping it onto 'box B' (droppable).

Starting URL: https://crossbrowsertesting.github.io/drag-and-drop

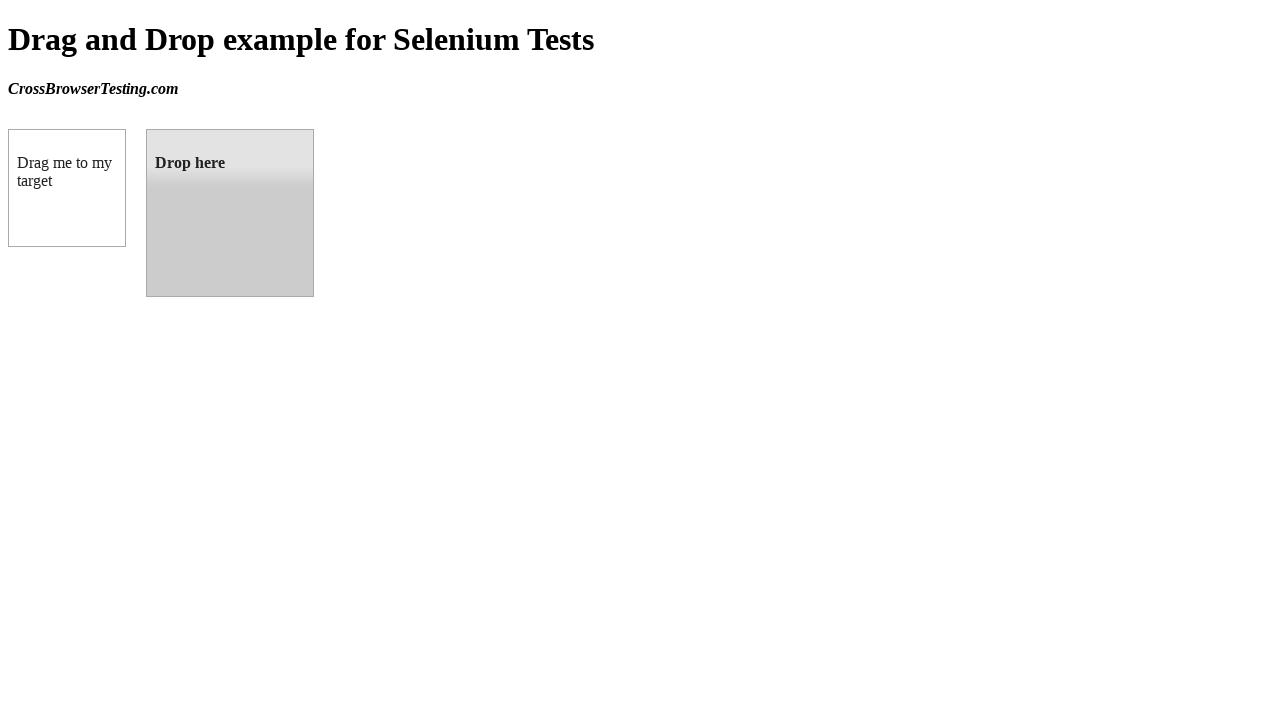

Waited for draggable element (box A) to be visible
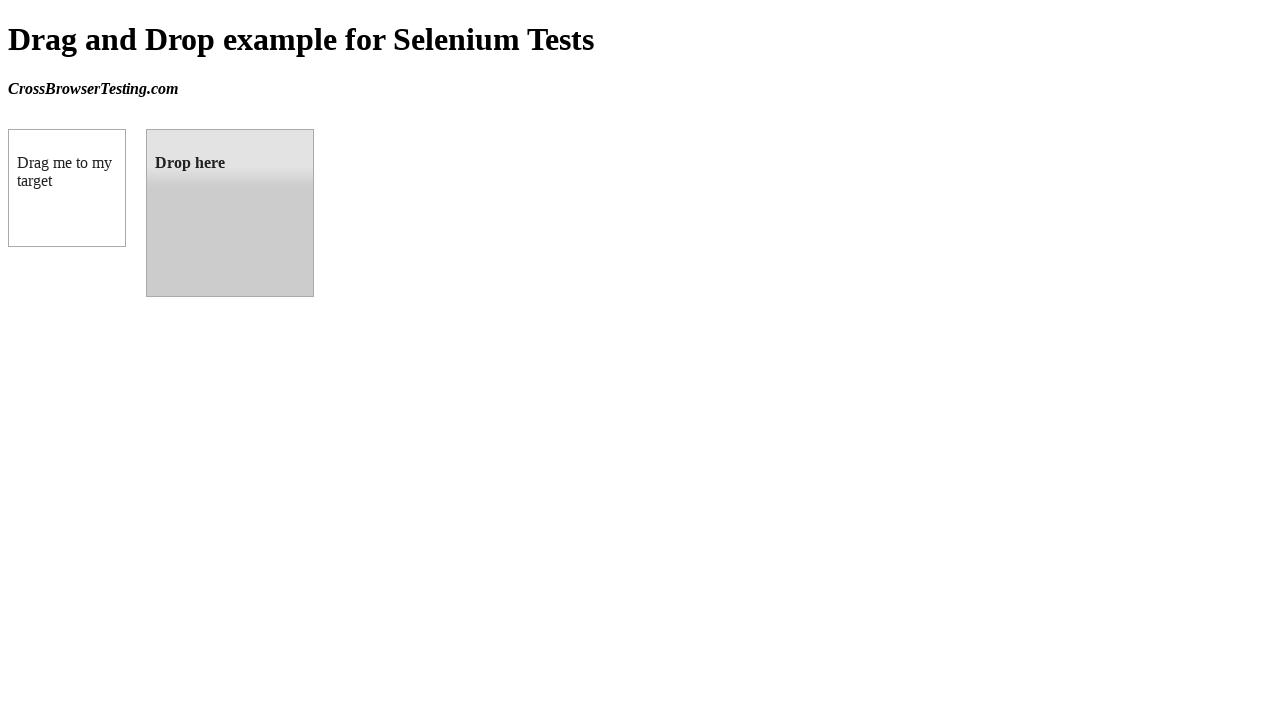

Waited for droppable element (box B) to be visible
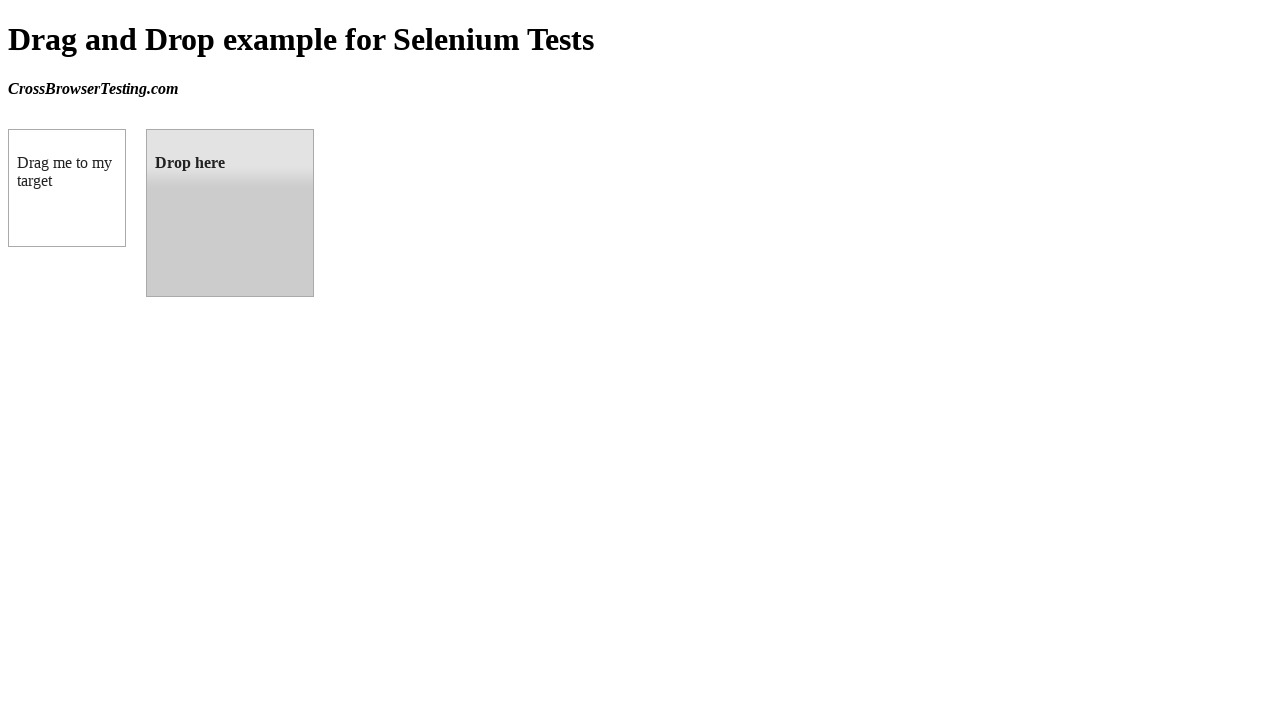

Located draggable element (box A)
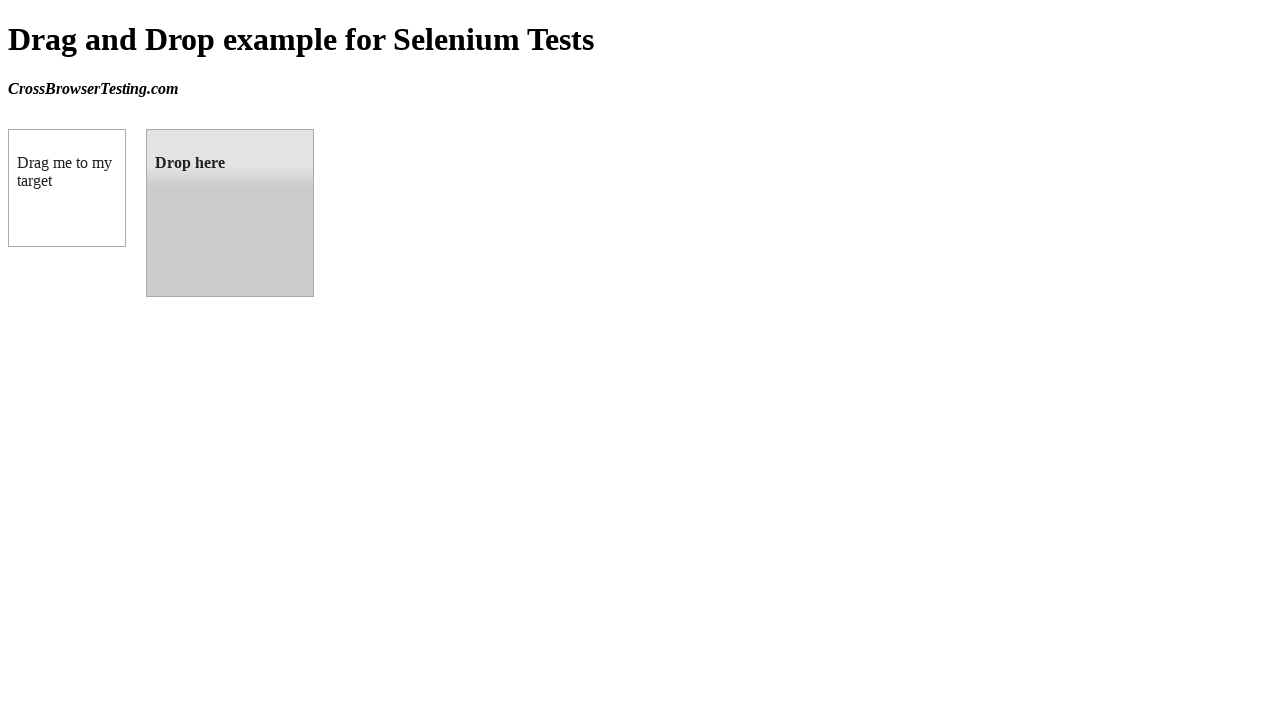

Located droppable element (box B)
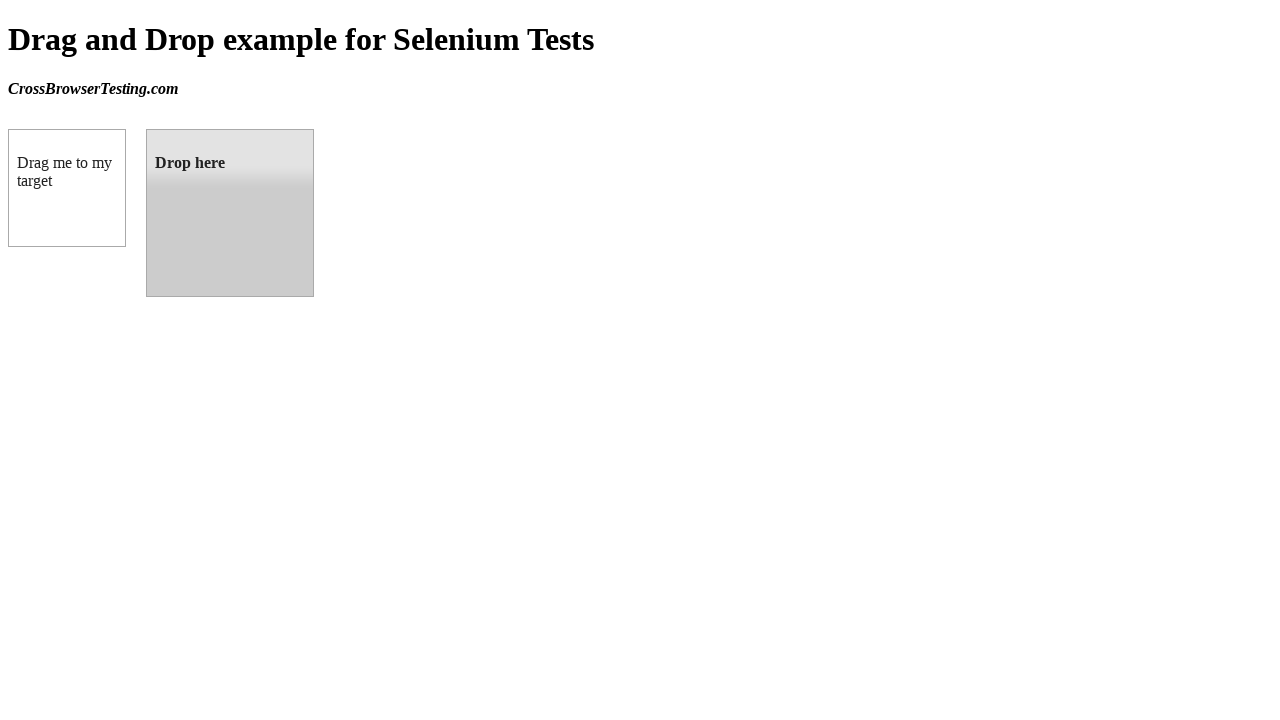

Dragged box A onto box B successfully at (230, 213)
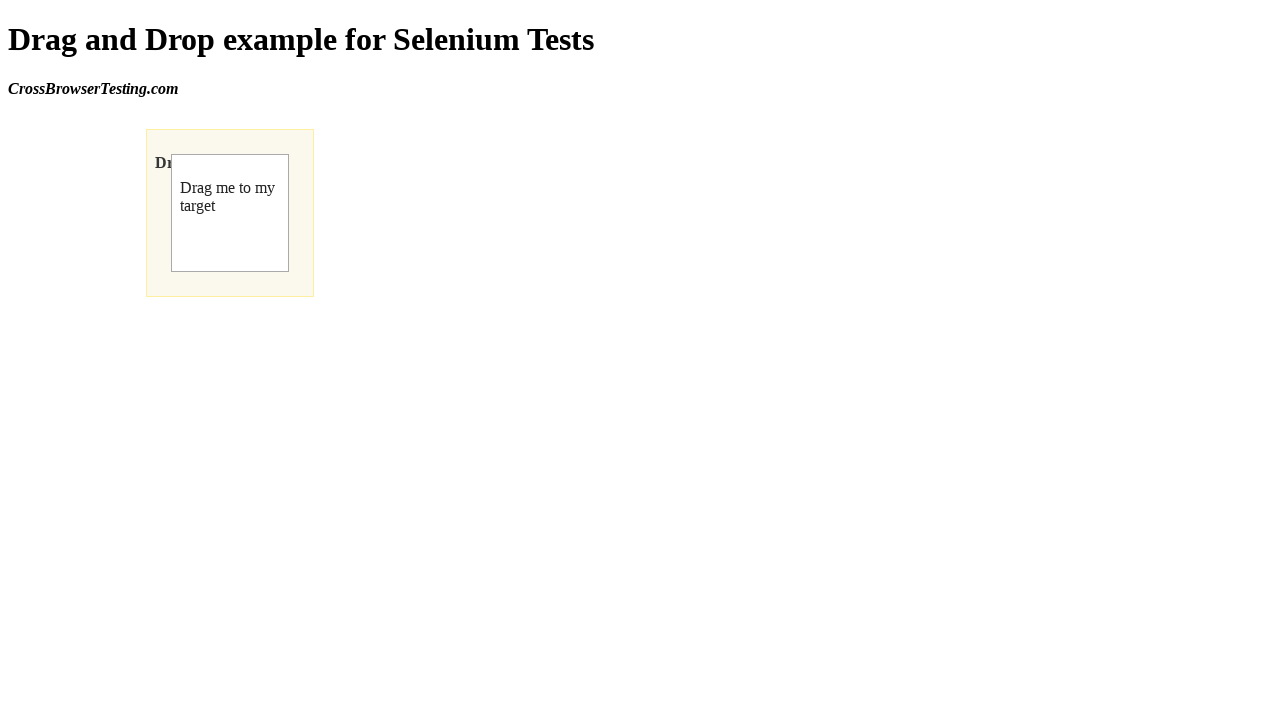

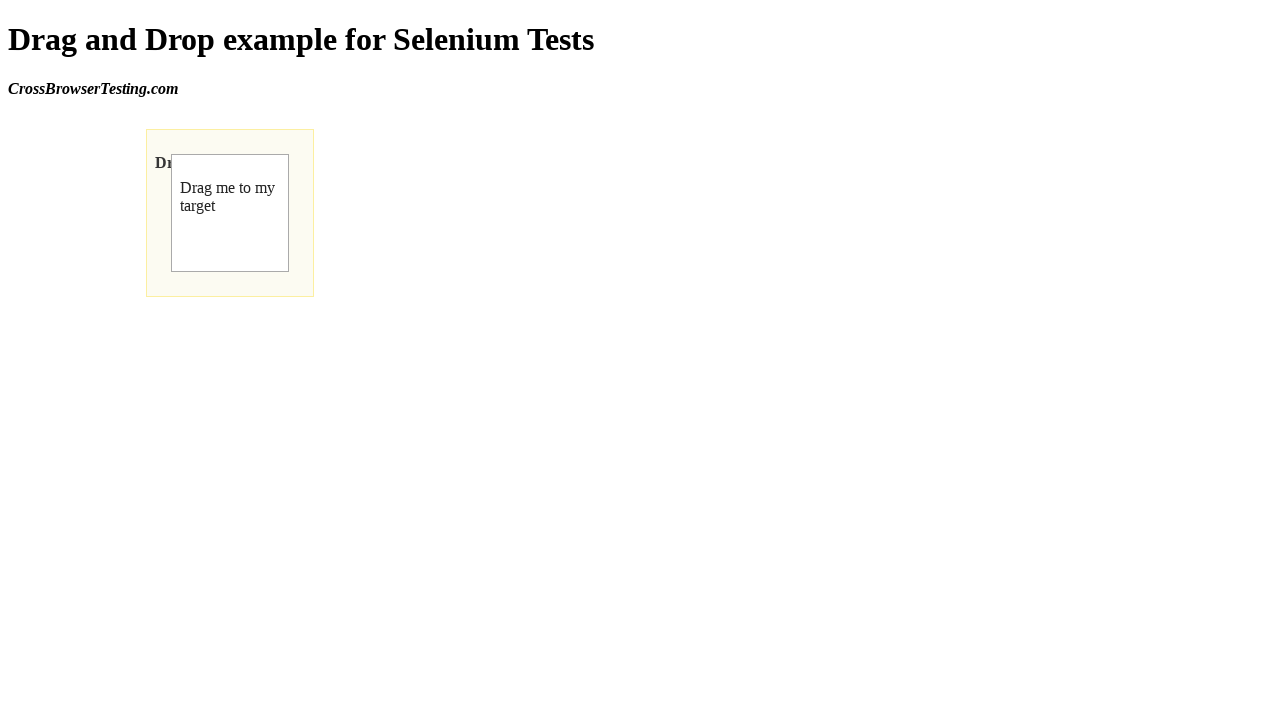